Tests button clicking functionality on the Challenging DOM page and iterates through table cells

Starting URL: https://the-internet.herokuapp.com/challenging_dom

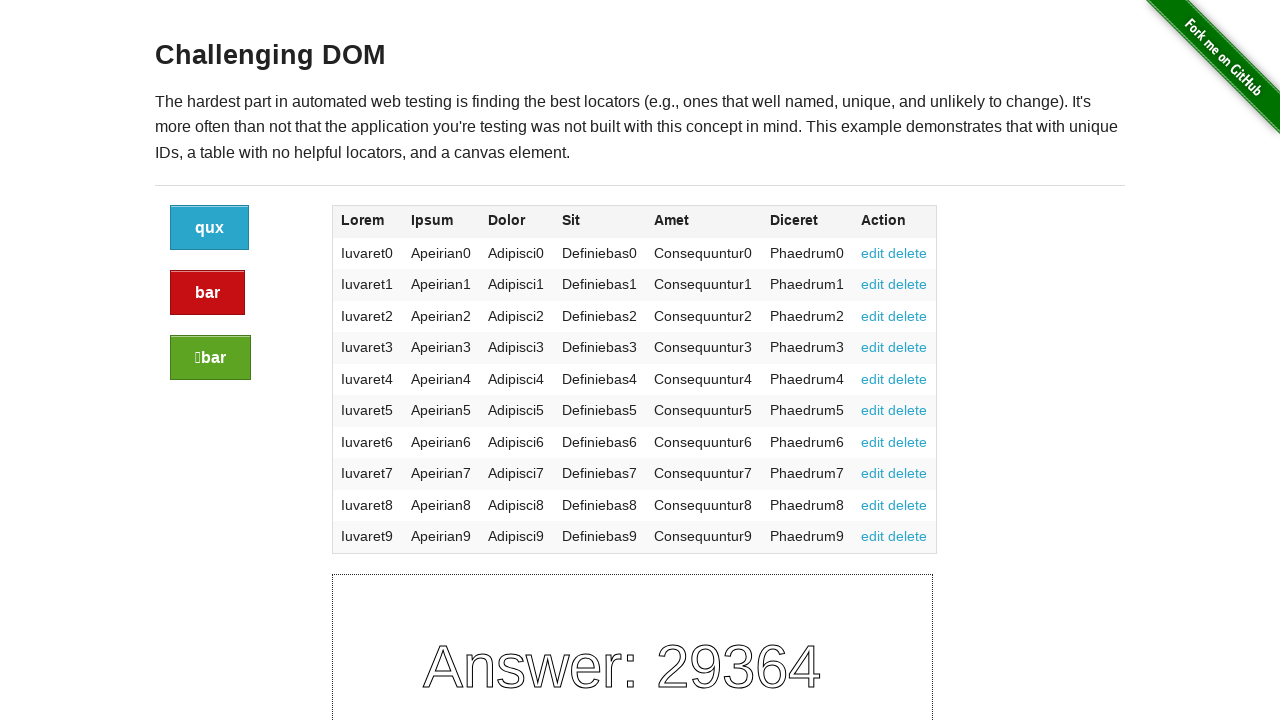

Navigated to Challenging DOM page
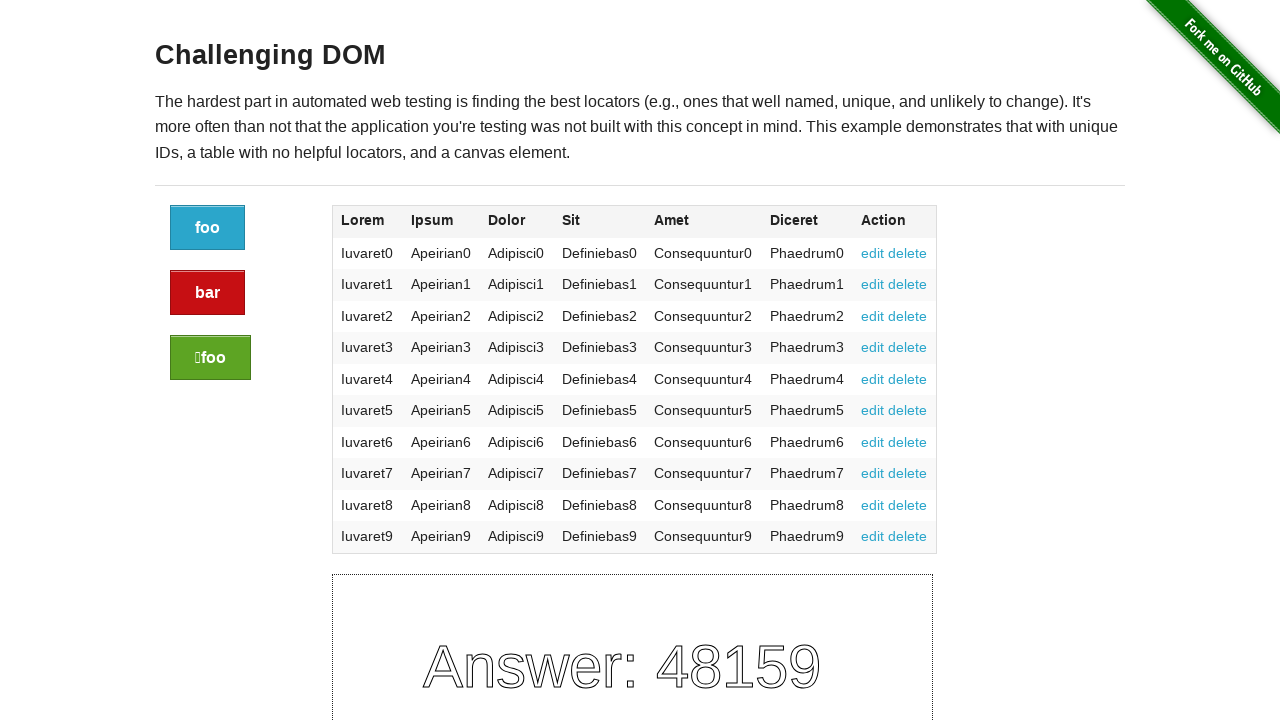

Clicked the first button at (208, 228) on xpath=//*[contains(@class, 'button')]
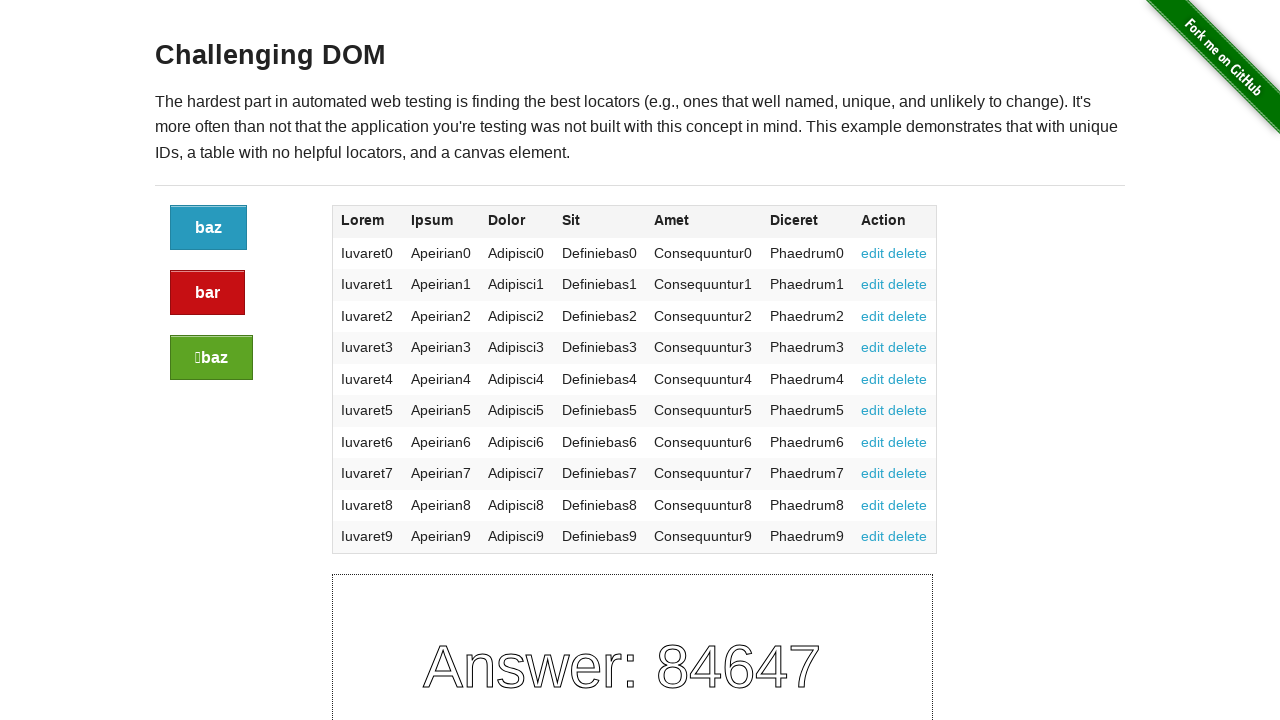

Clicked the alert button at (208, 293) on xpath=//*[contains(@class, 'button alert')]
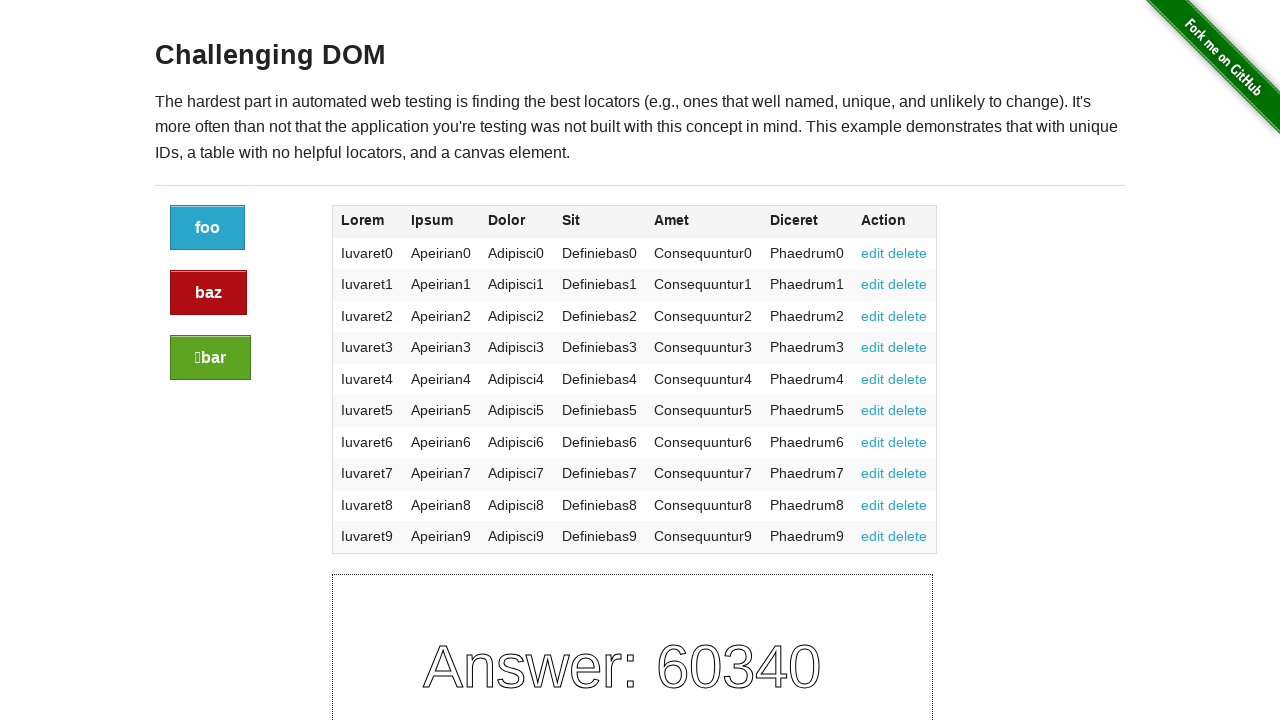

Clicked the success button at (210, 358) on xpath=//*[contains(@class, 'button success')]
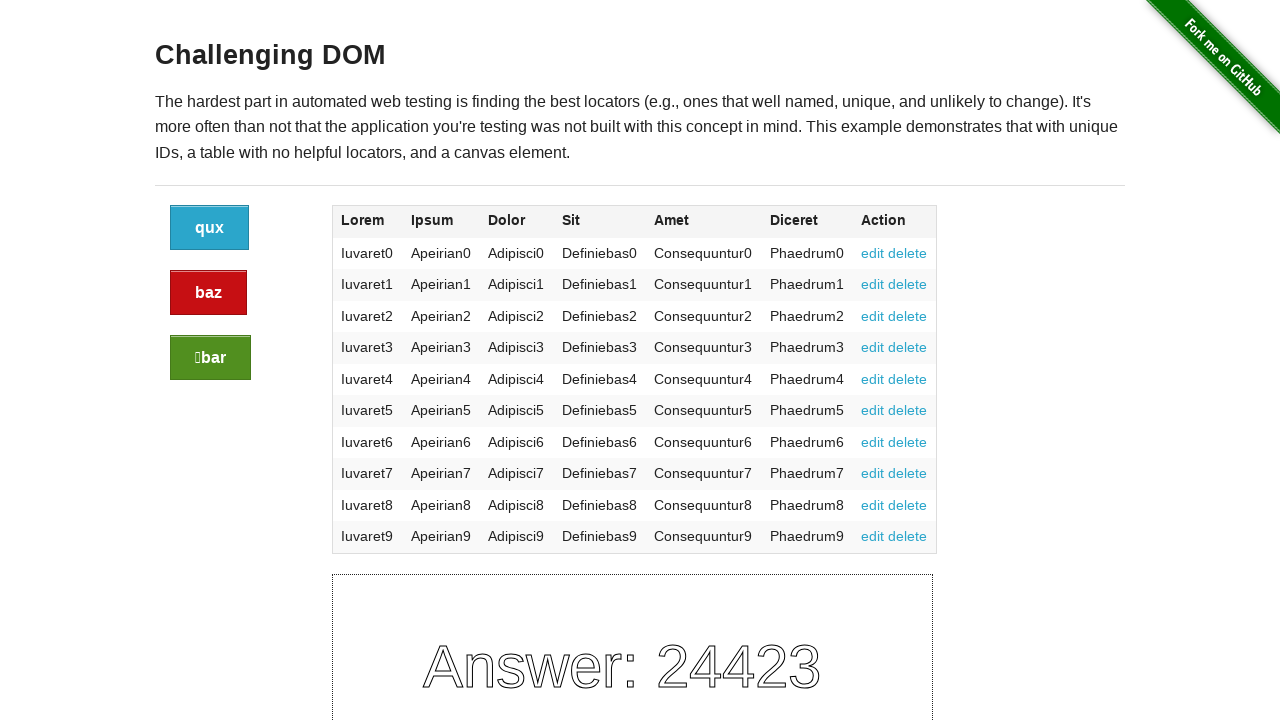

Table row 2 cell 4 is loaded and visible
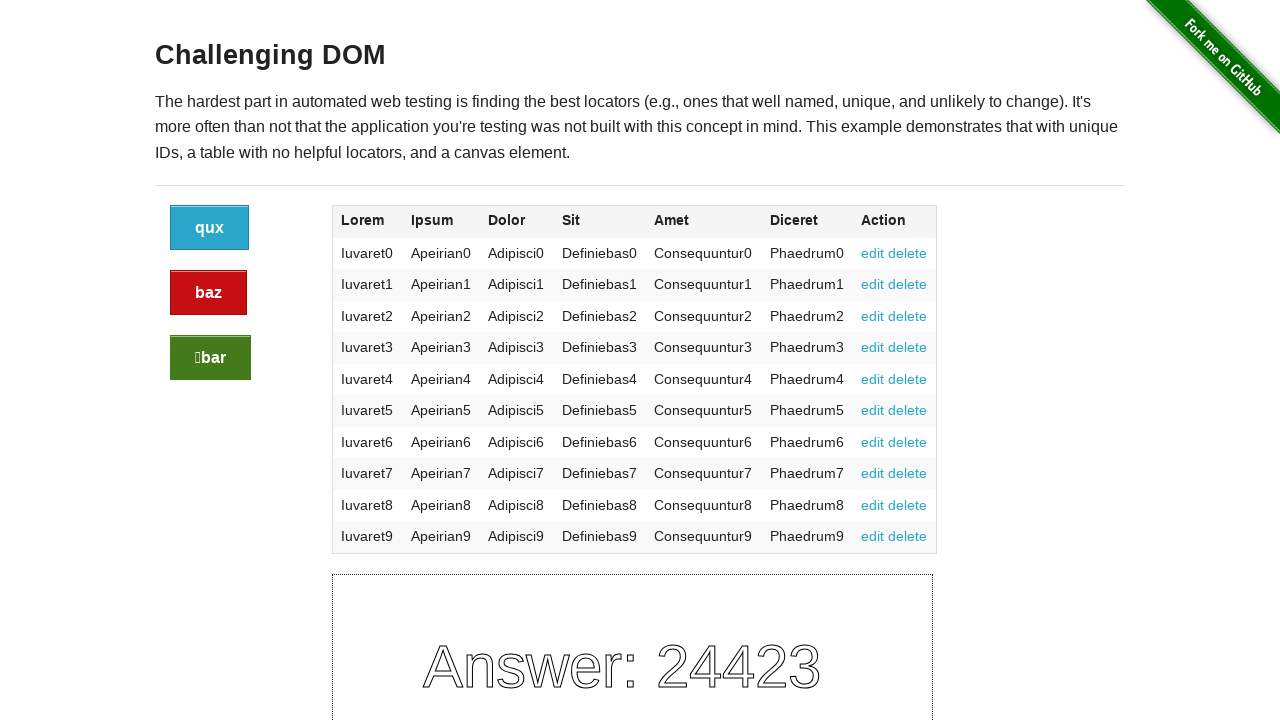

Table row 3 cell 4 is loaded and visible
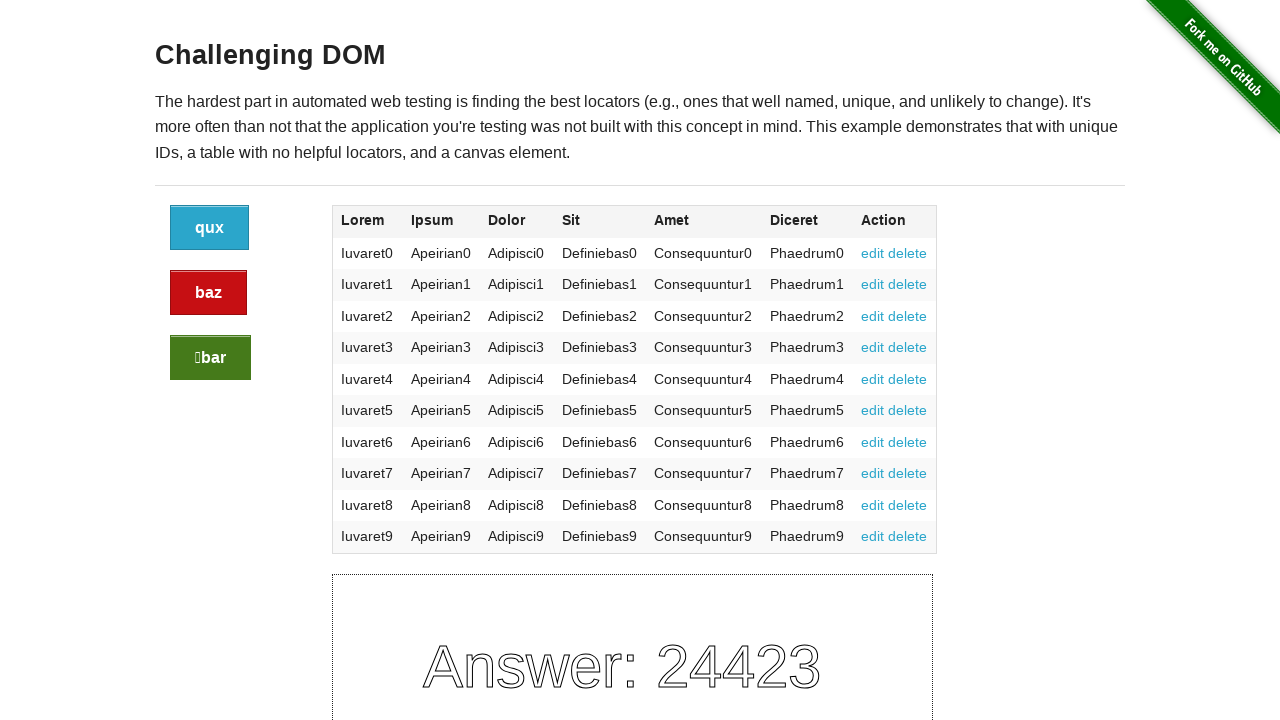

Table row 4 cell 4 is loaded and visible
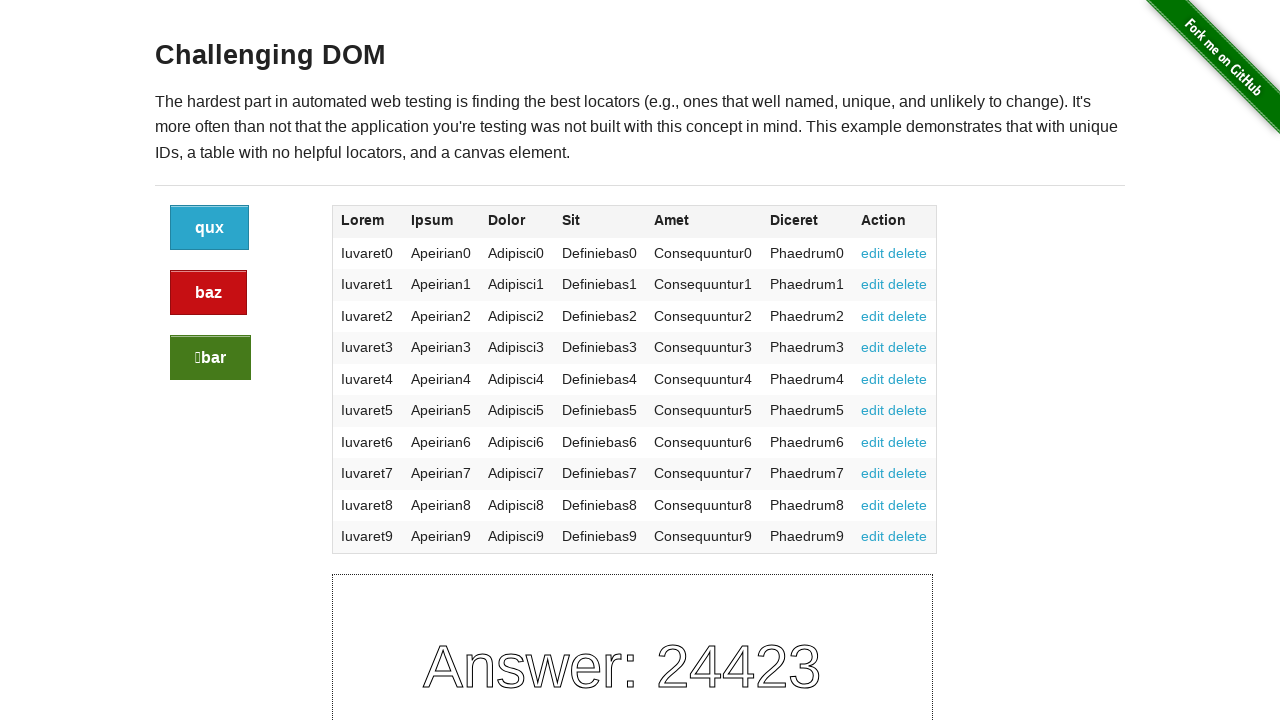

Table row 5 cell 4 is loaded and visible
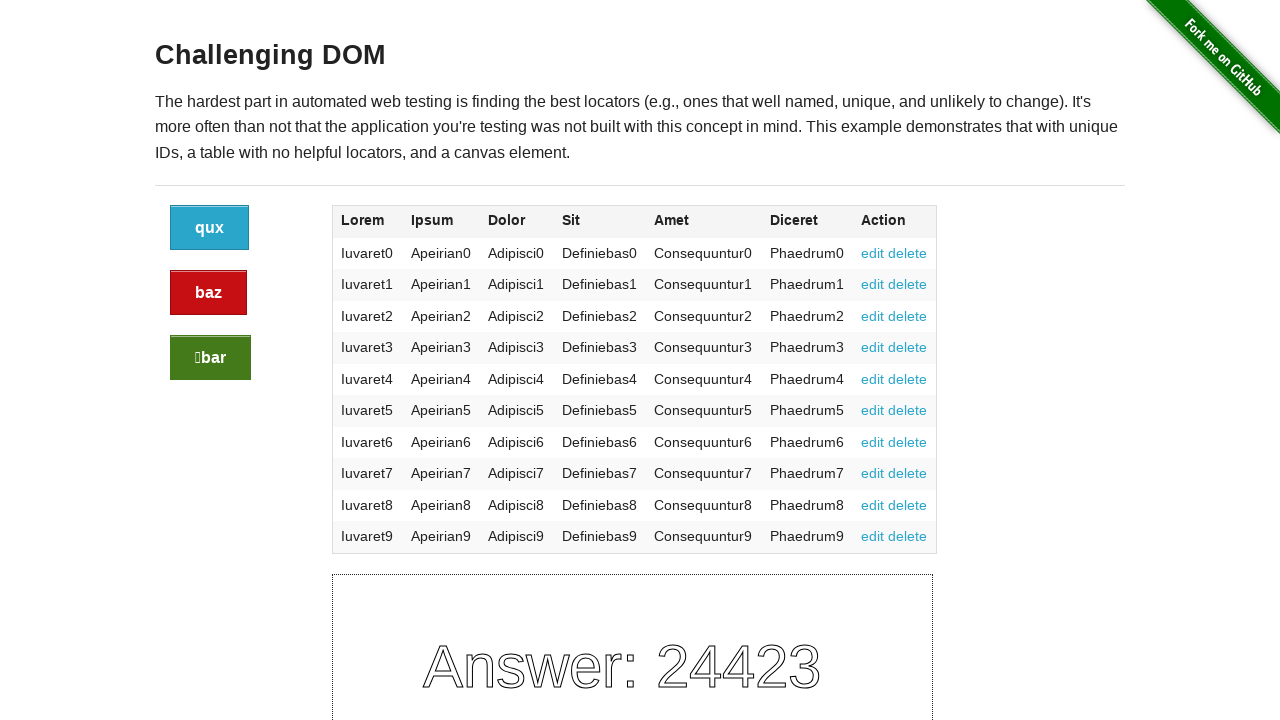

Table row 6 cell 4 is loaded and visible
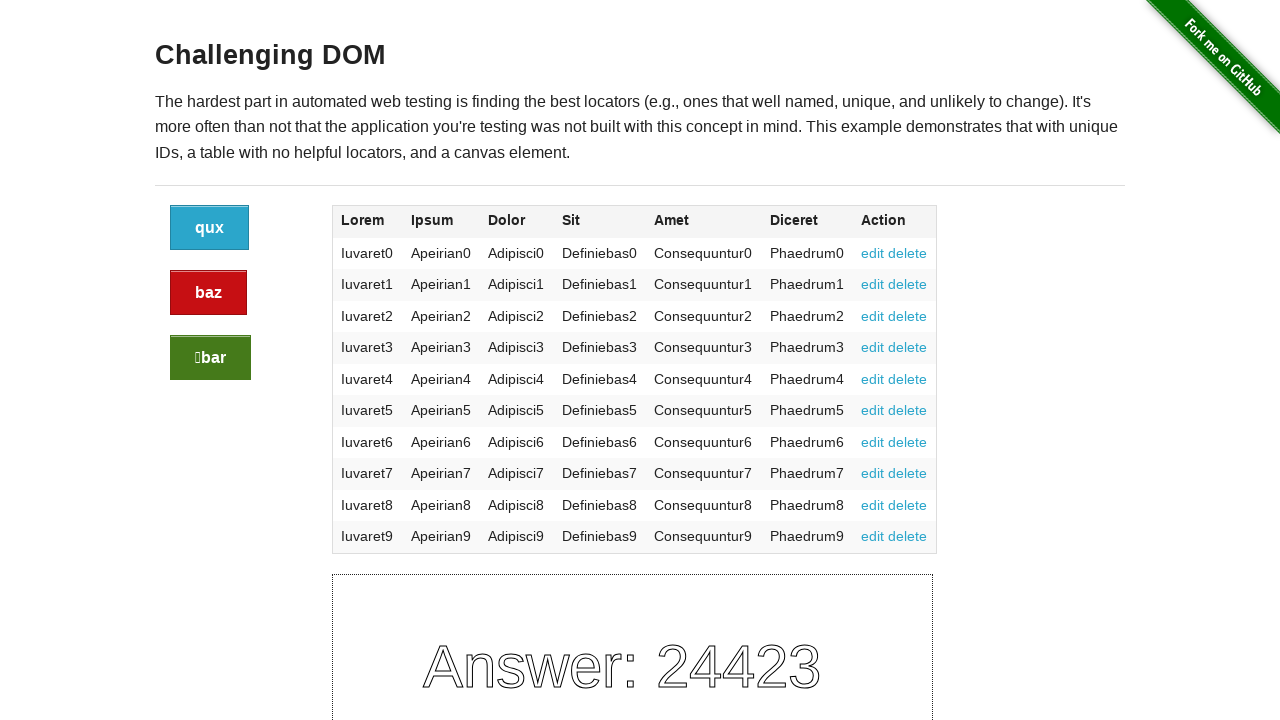

Table row 7 cell 4 is loaded and visible
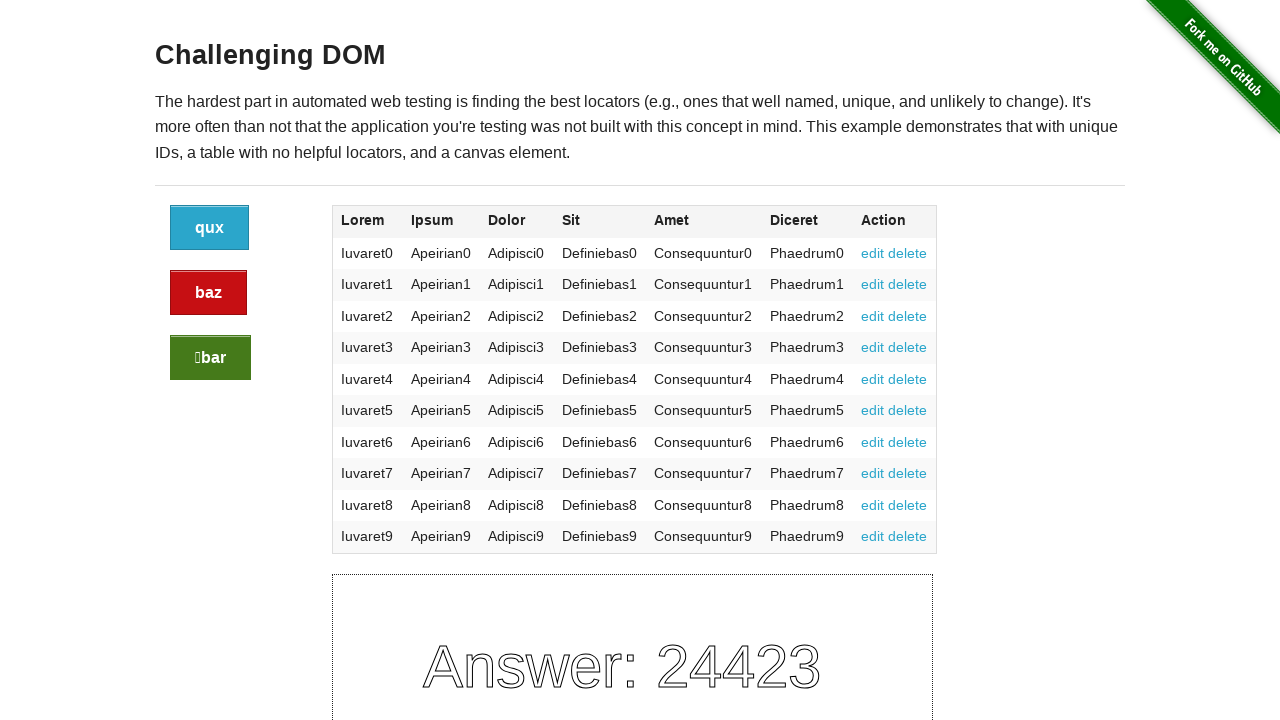

Table row 8 cell 4 is loaded and visible
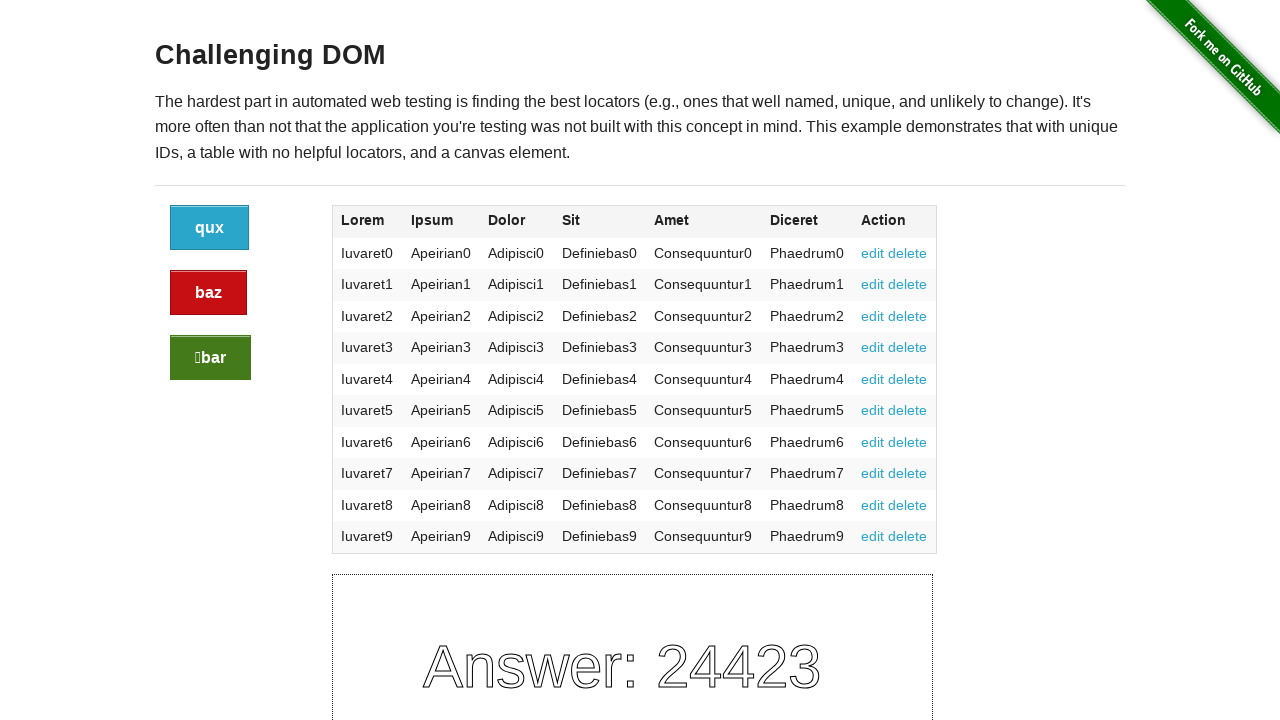

Table row 9 cell 4 is loaded and visible
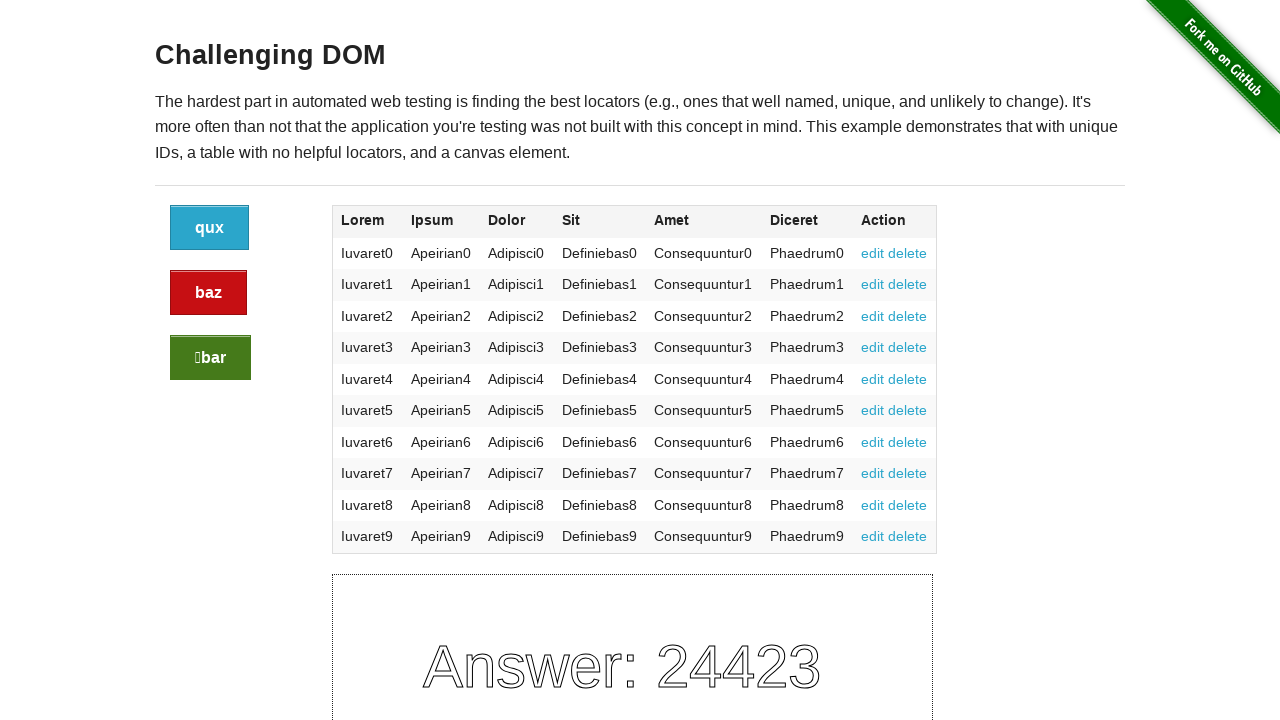

Table row 10 cell 4 is loaded and visible
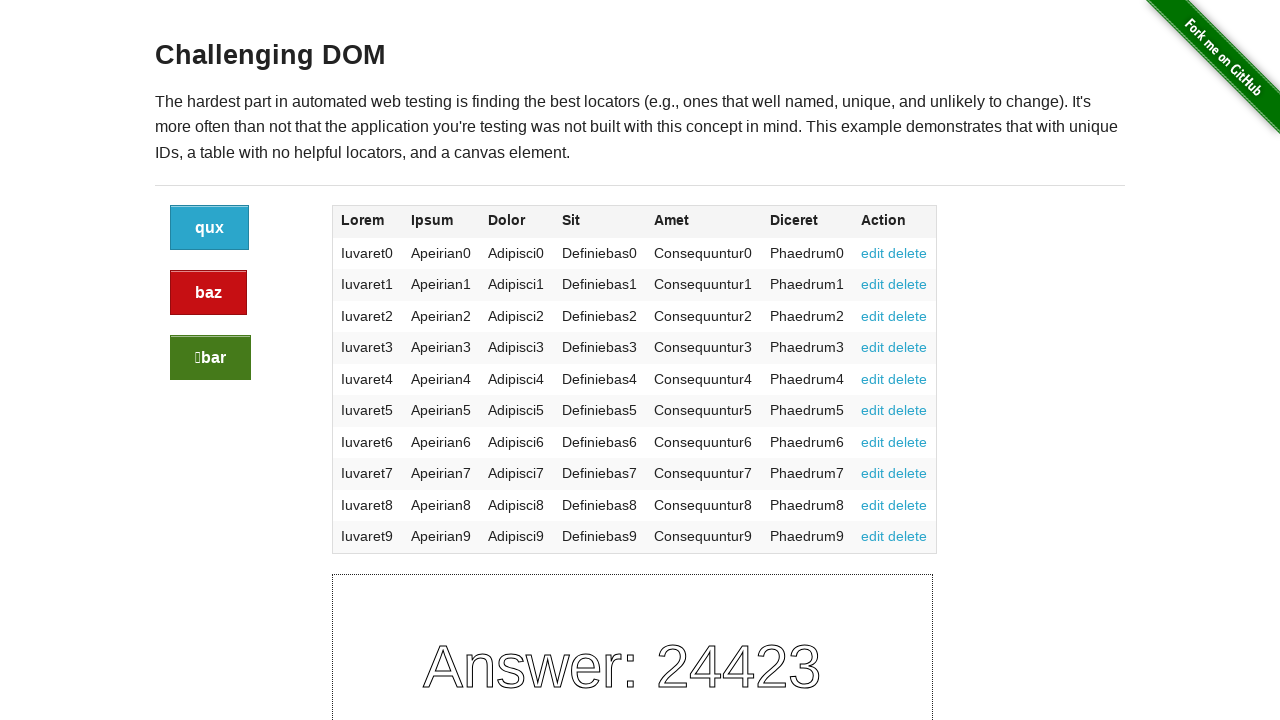

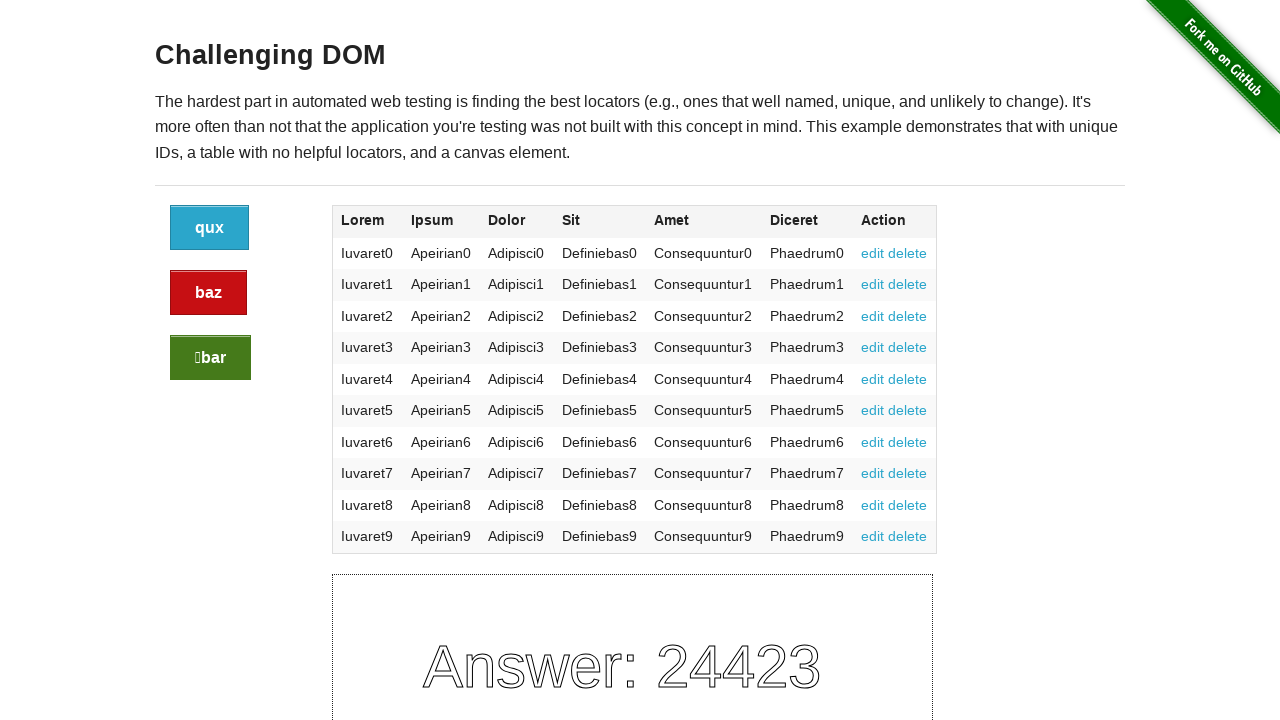